Tests a practice form by filling in name, email, selecting gender from dropdown, choosing a radio button option, and submitting the form to verify success message

Starting URL: https://rahulshettyacademy.com/angularpractice/

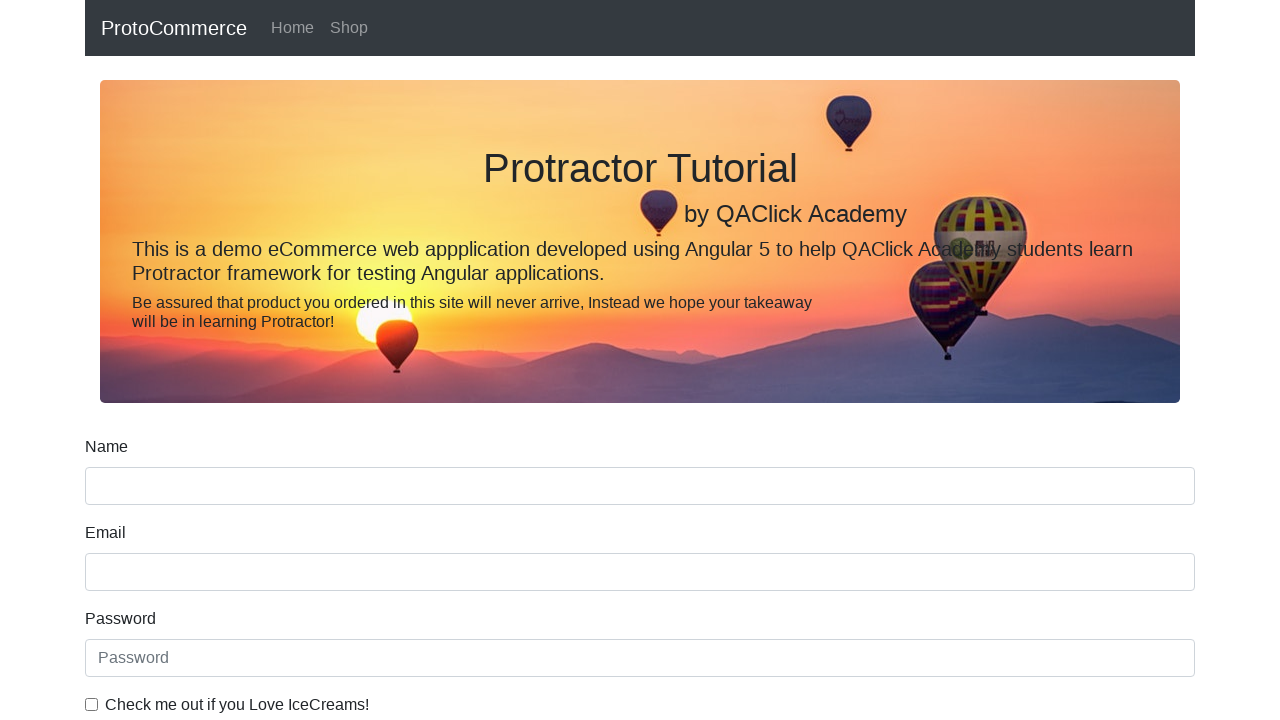

Filled name field with 'abhishek' on input[name='name']
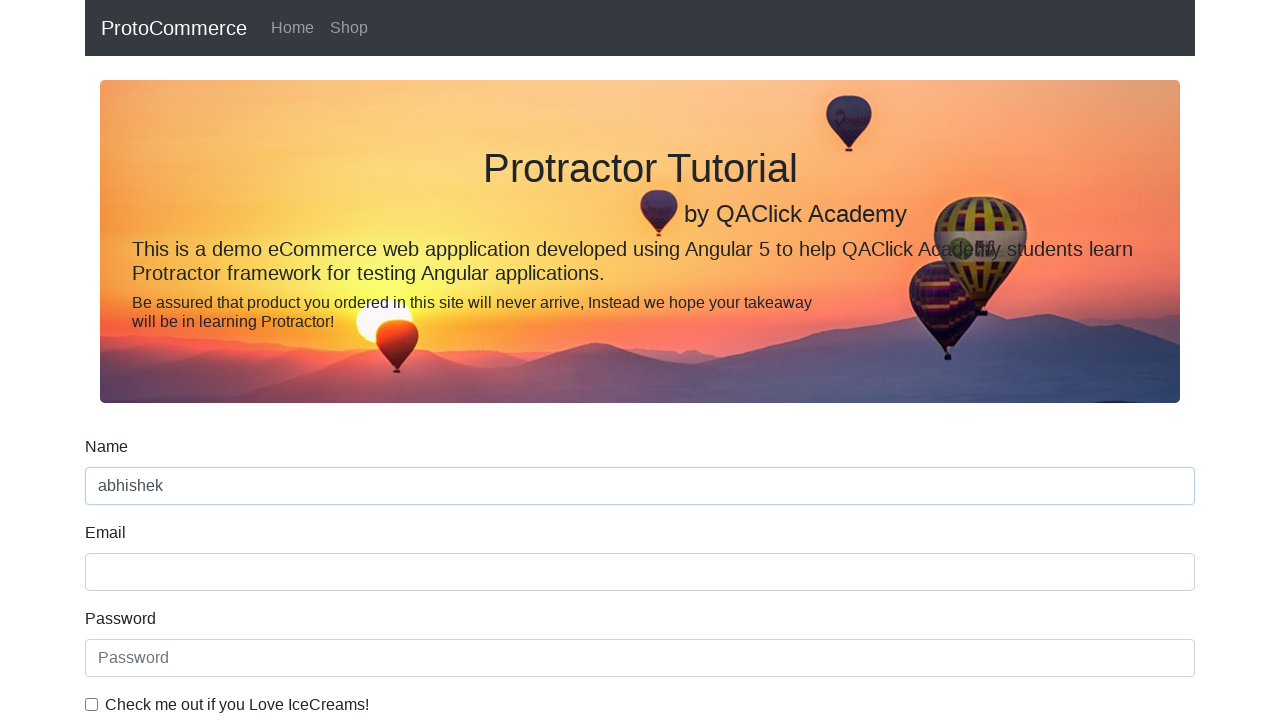

Filled email field with 'abhiskekchumbalakar21@gmail.com' on input[name='email']
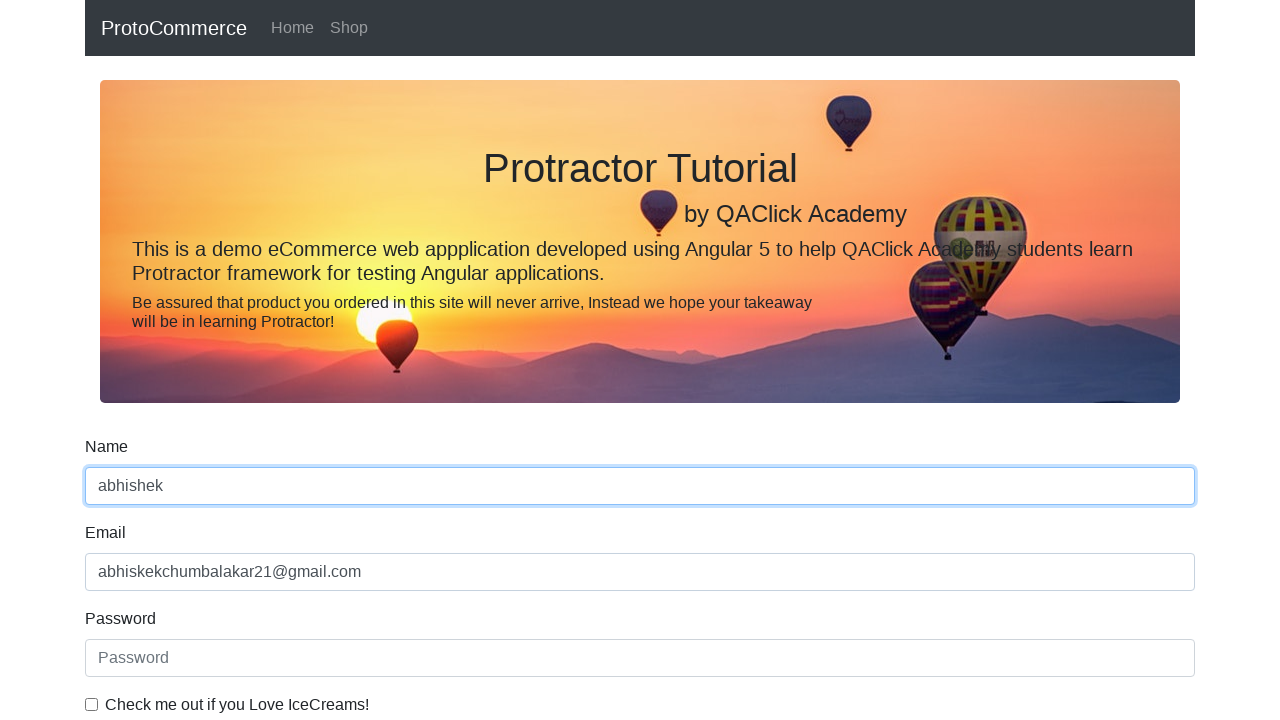

Selected 'Female' from gender dropdown on #exampleFormControlSelect1
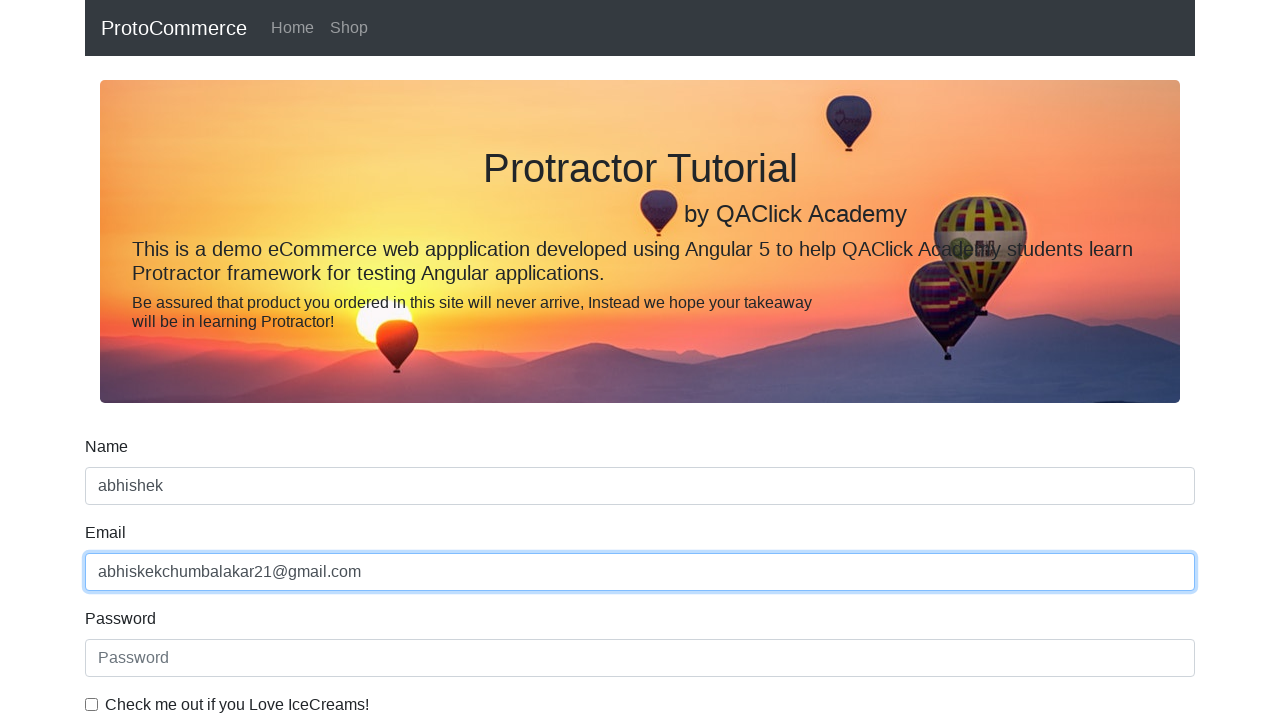

Selected gender option at index 0 (Male) from dropdown on #exampleFormControlSelect1
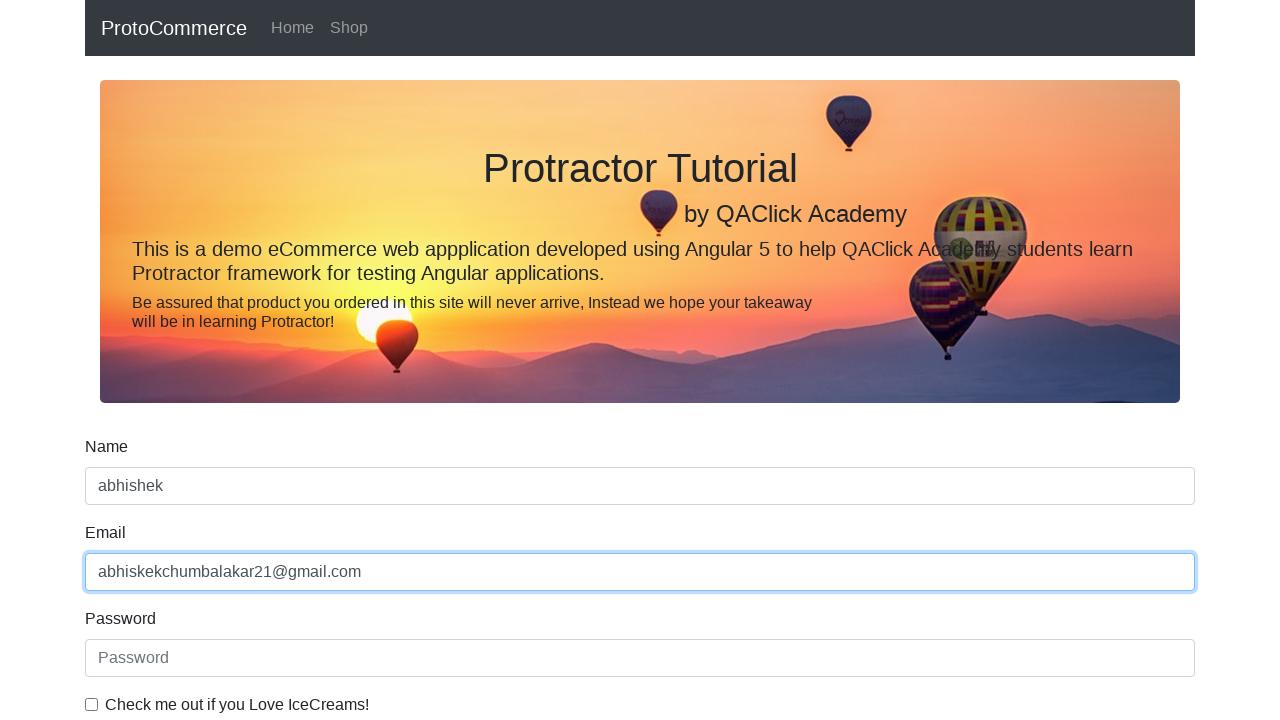

Clicked radio button for gender selection at (238, 360) on input#inlineRadio1
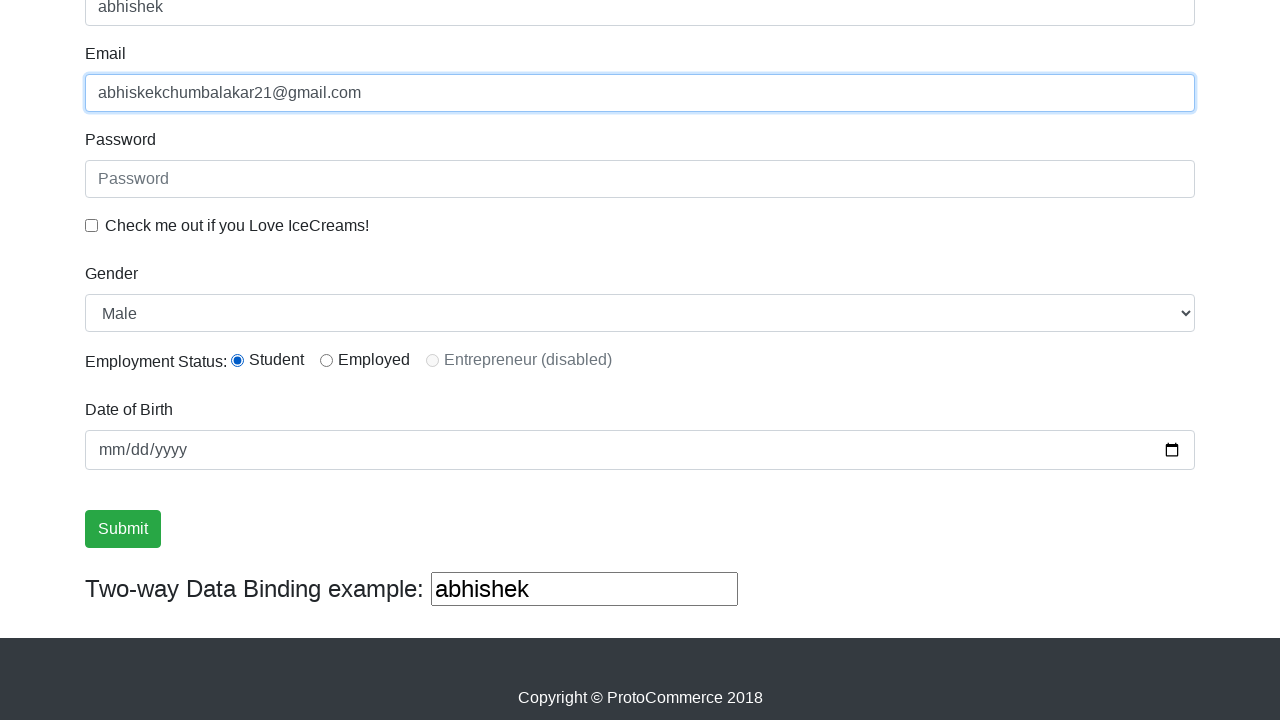

Clicked form submit button at (123, 529) on input[type='submit']
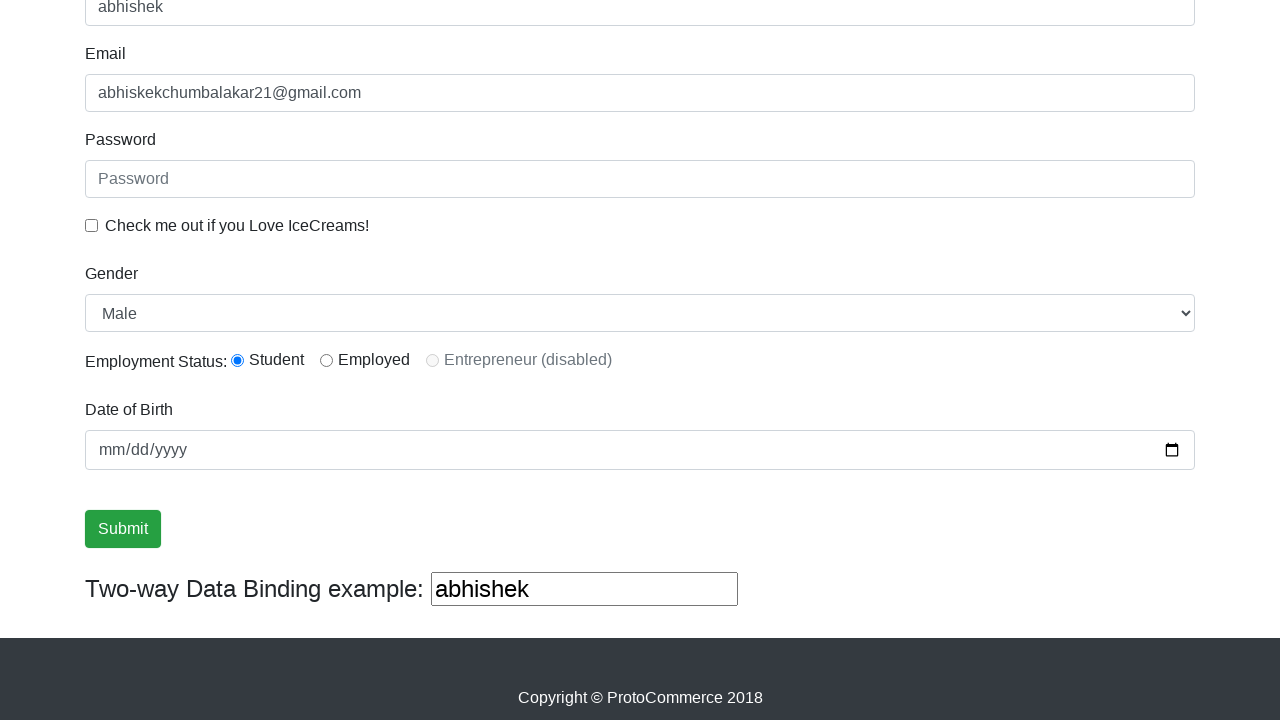

Success message alert appeared on page
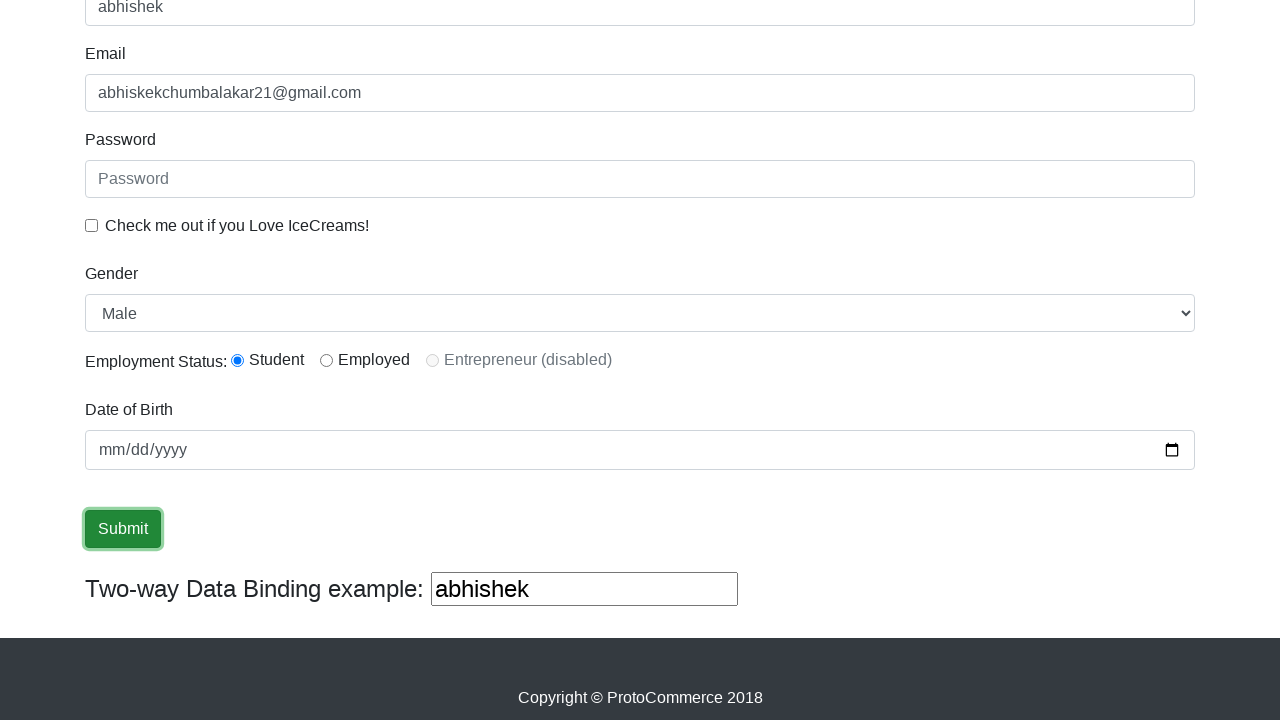

Retrieved alert text content
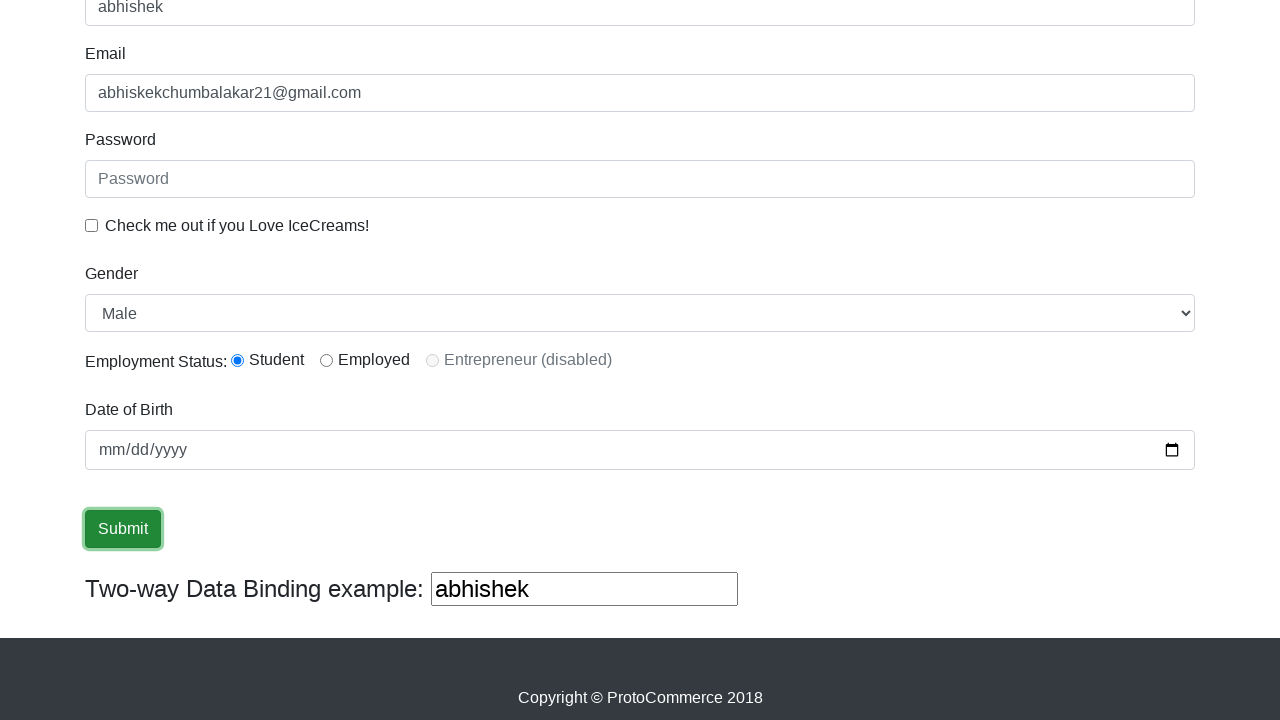

Verified that alert text contains 'success'
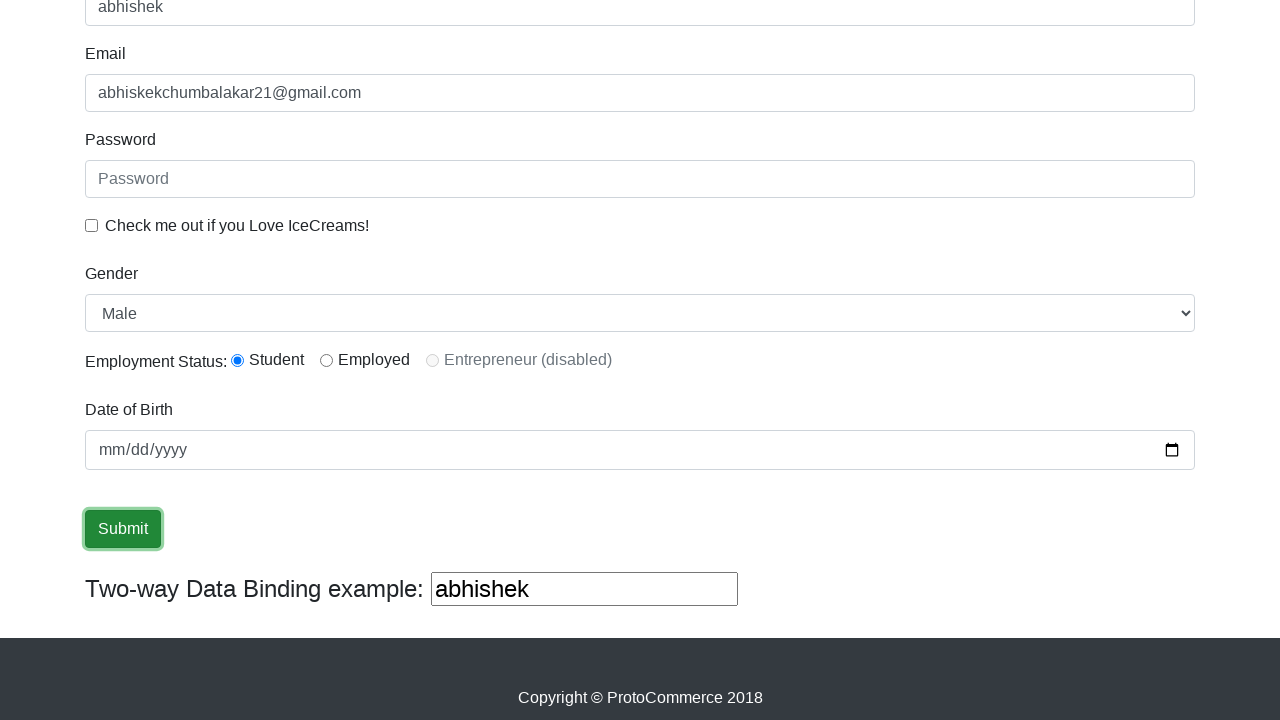

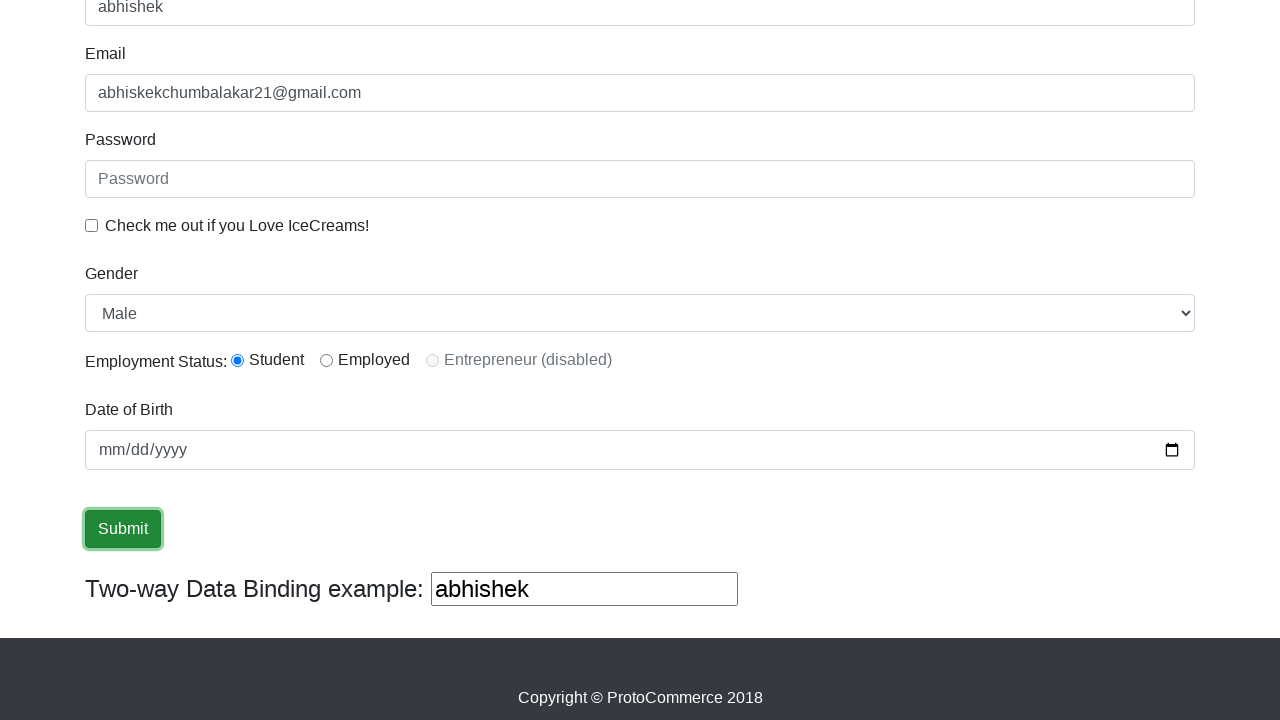